Tests dynamic element appearance by clicking a button and verifying paragraph element appears with expected text using soft assertions approach

Starting URL: https://testeroprogramowania.github.io/selenium/wait2.html

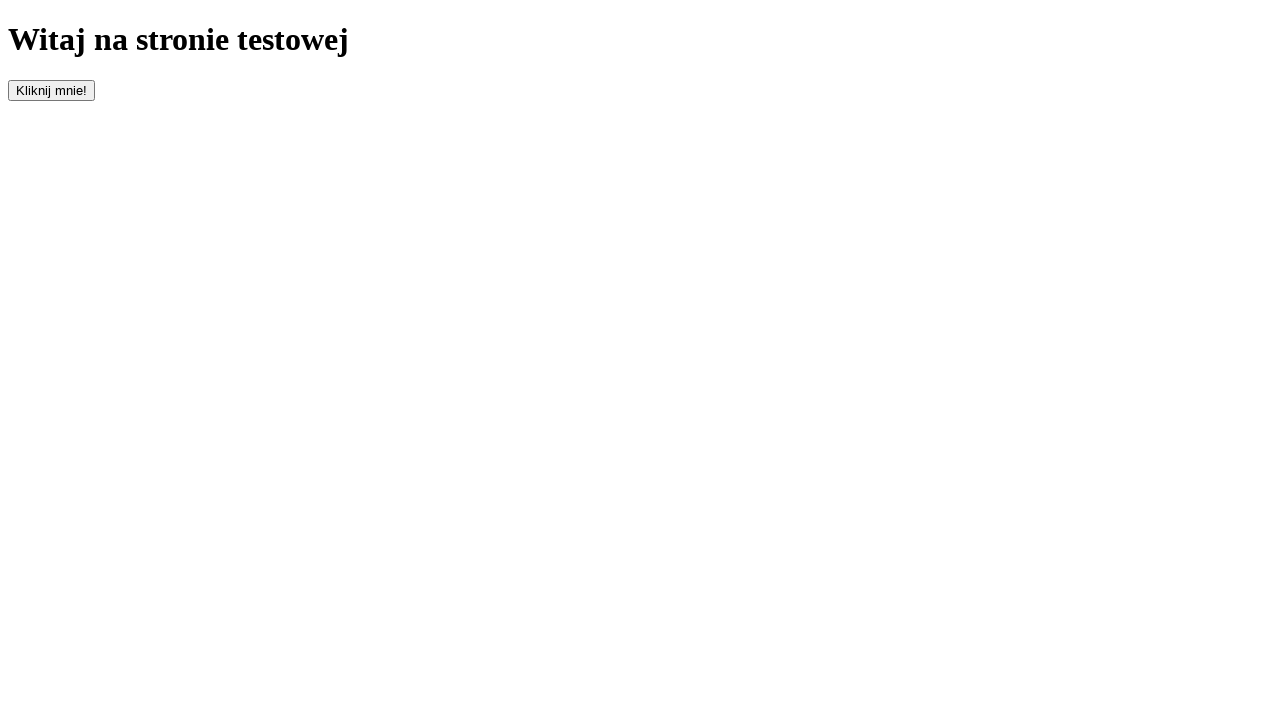

Clicked the button with id 'clickOnMe' to trigger dynamic element appearance at (52, 90) on #clickOnMe
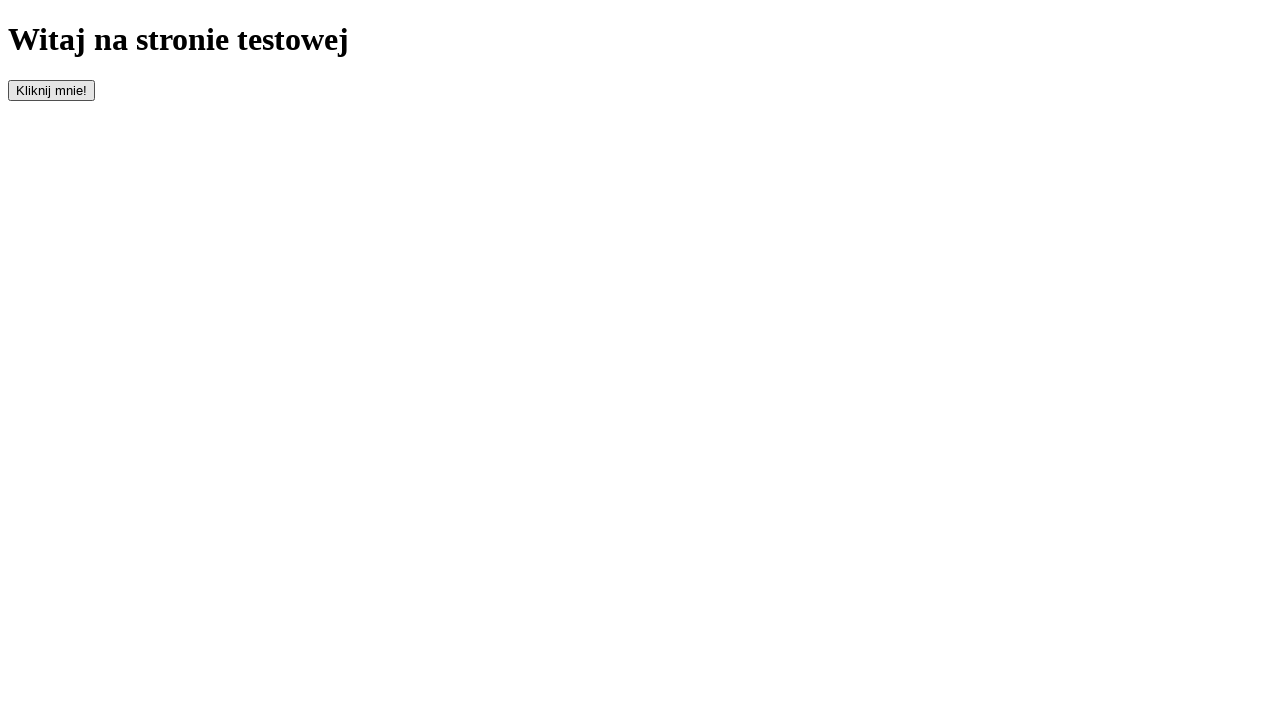

Waited for paragraph element to appear in the DOM
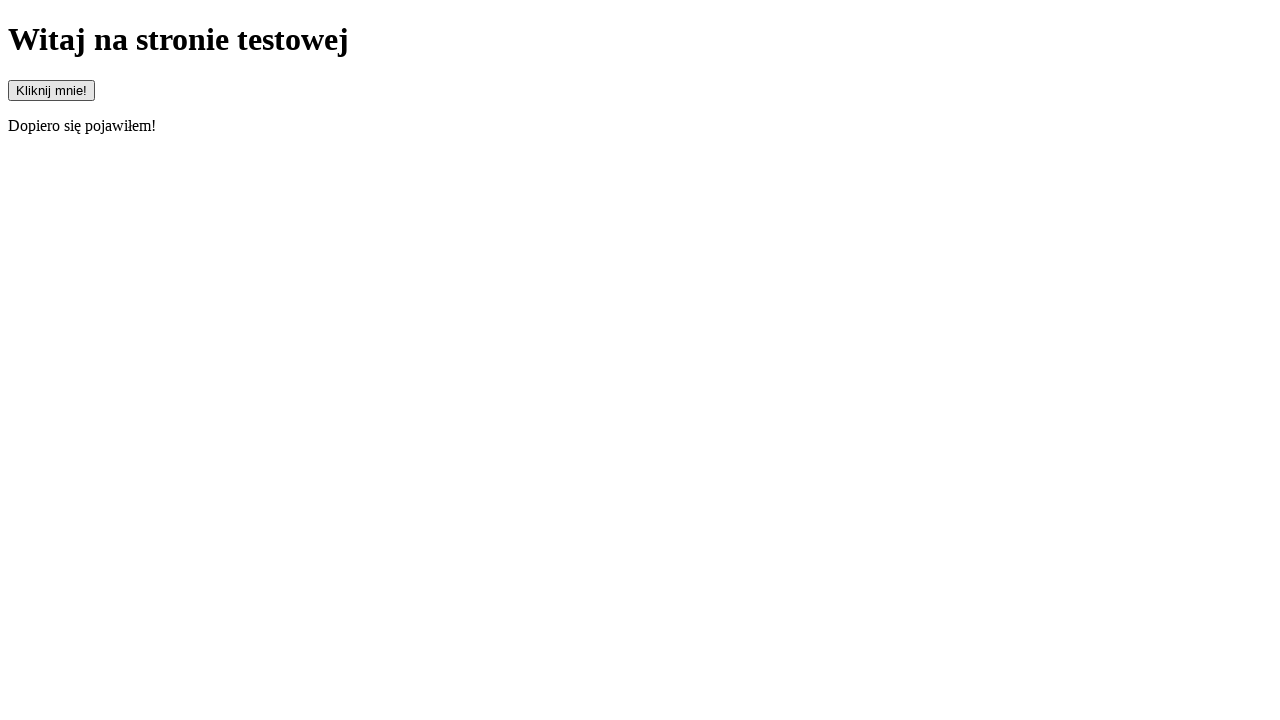

Located the paragraph element
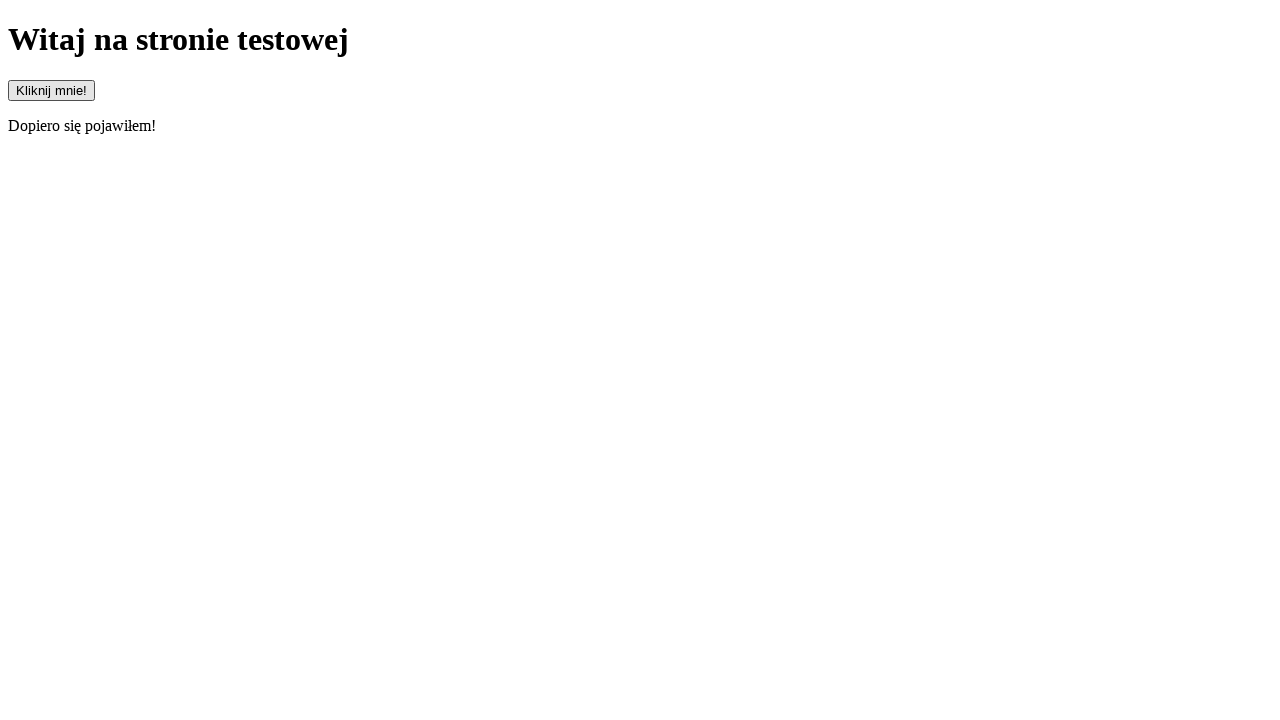

Retrieved text content from paragraph element
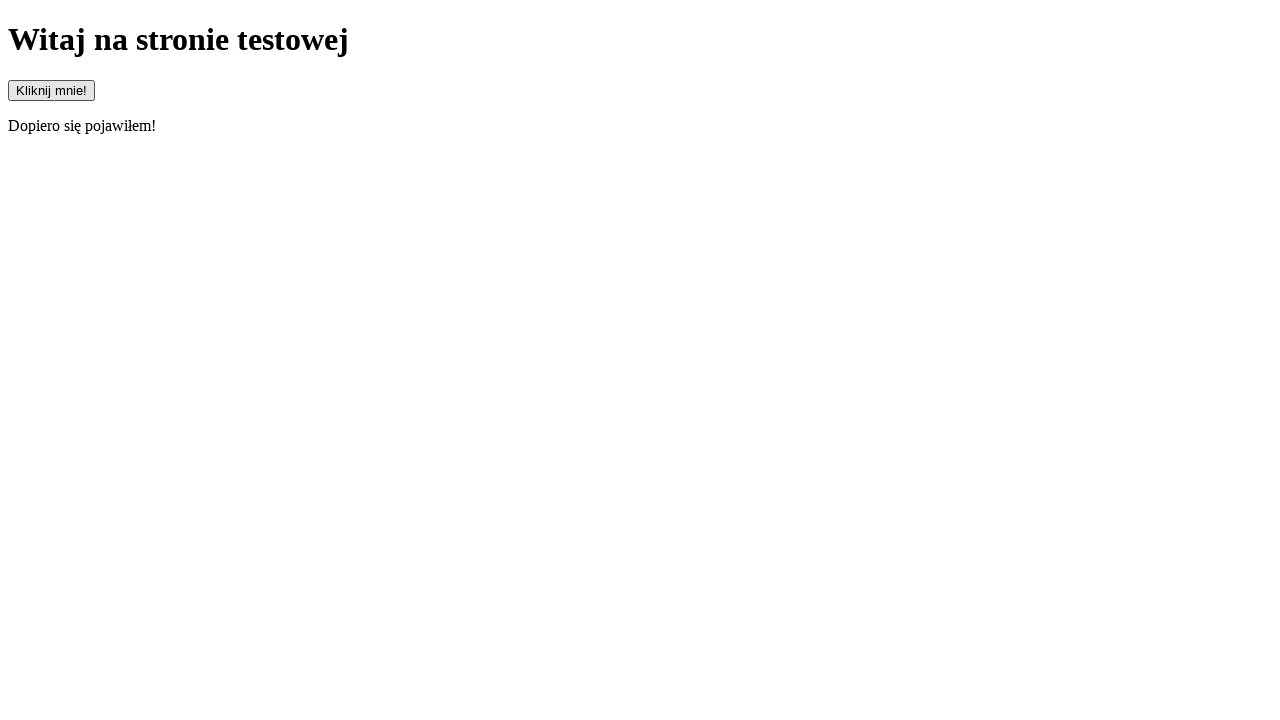

Verified paragraph text equals 'Dopiero się pojawiłem!'
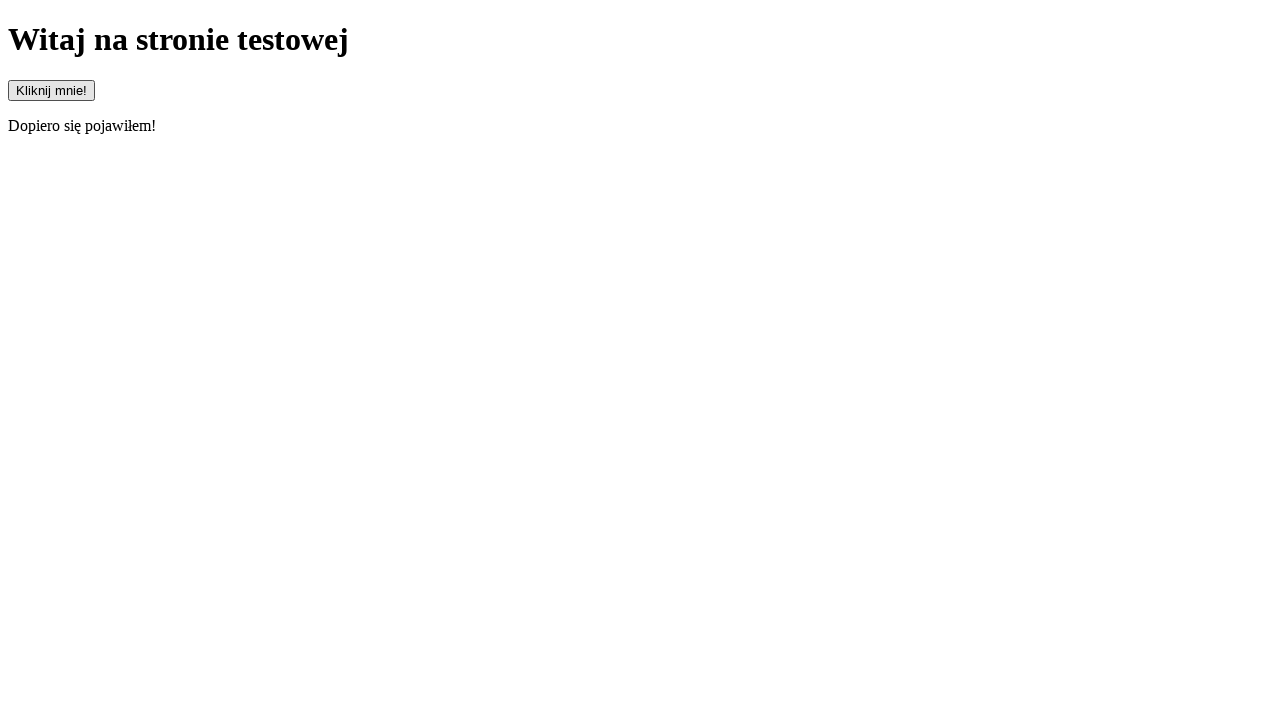

Verified paragraph element is visible
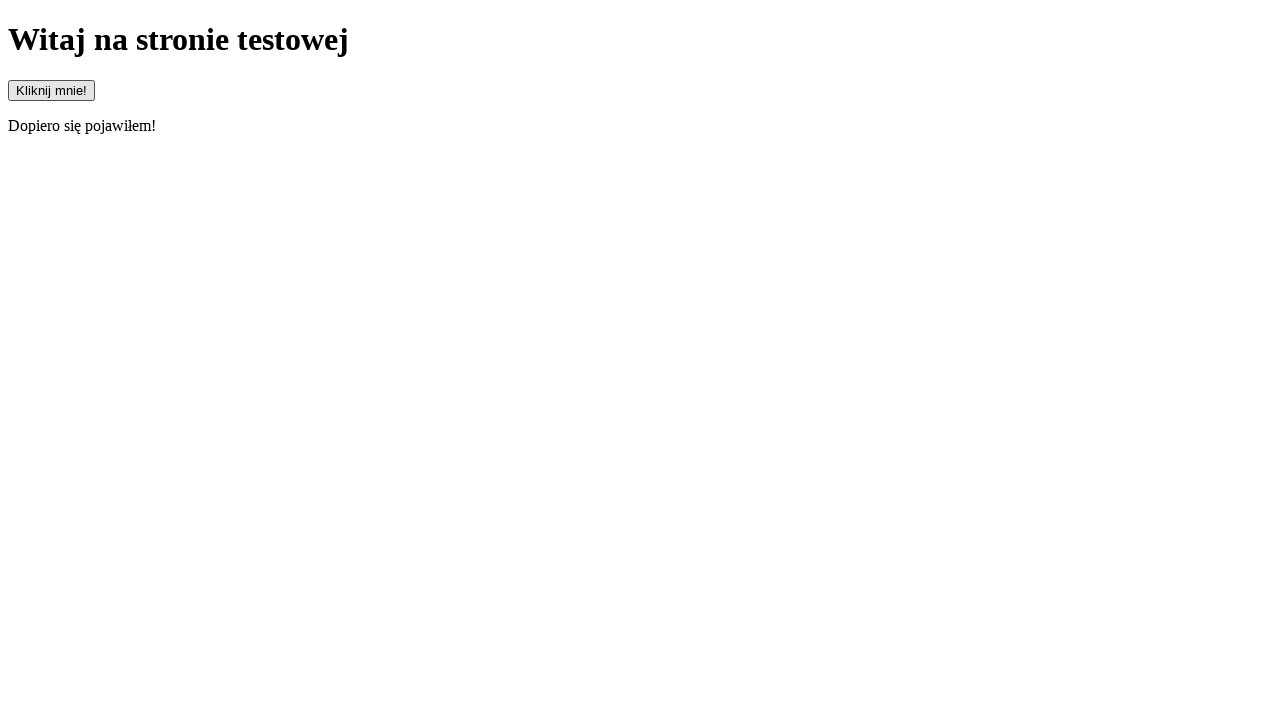

Verified paragraph text starts with 'Dopiero'
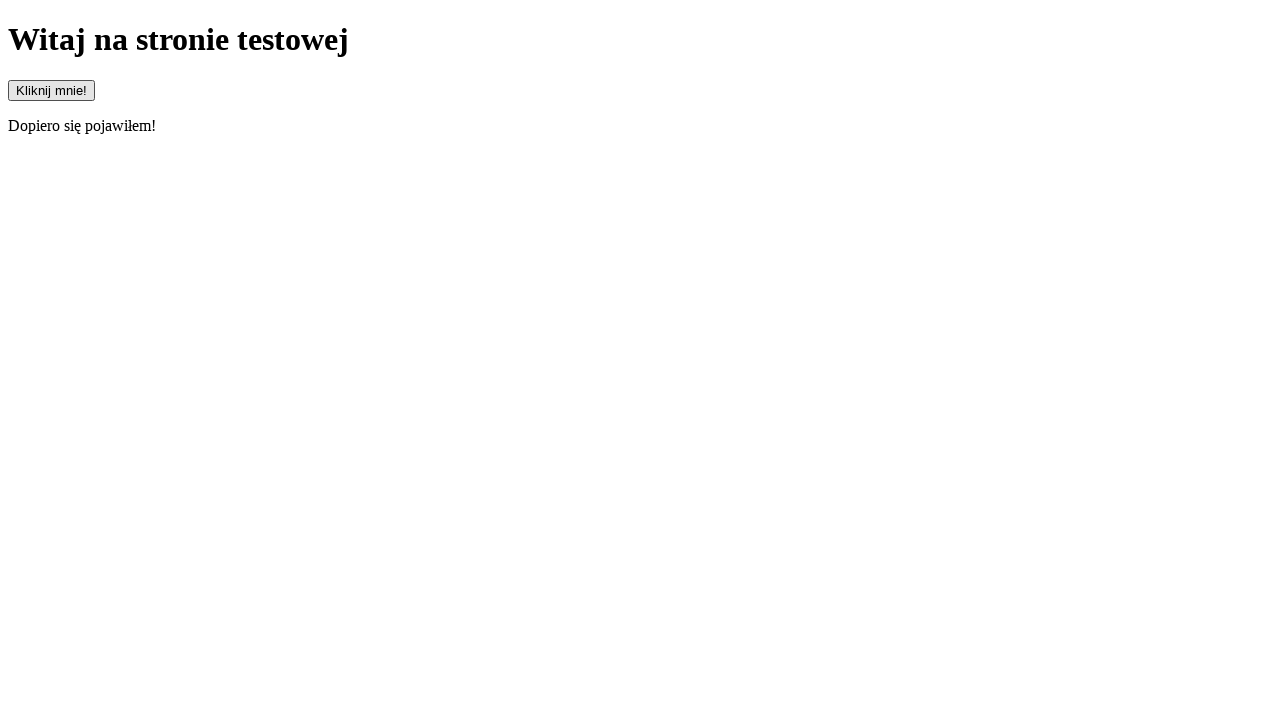

Verified paragraph text ends with 'm!'
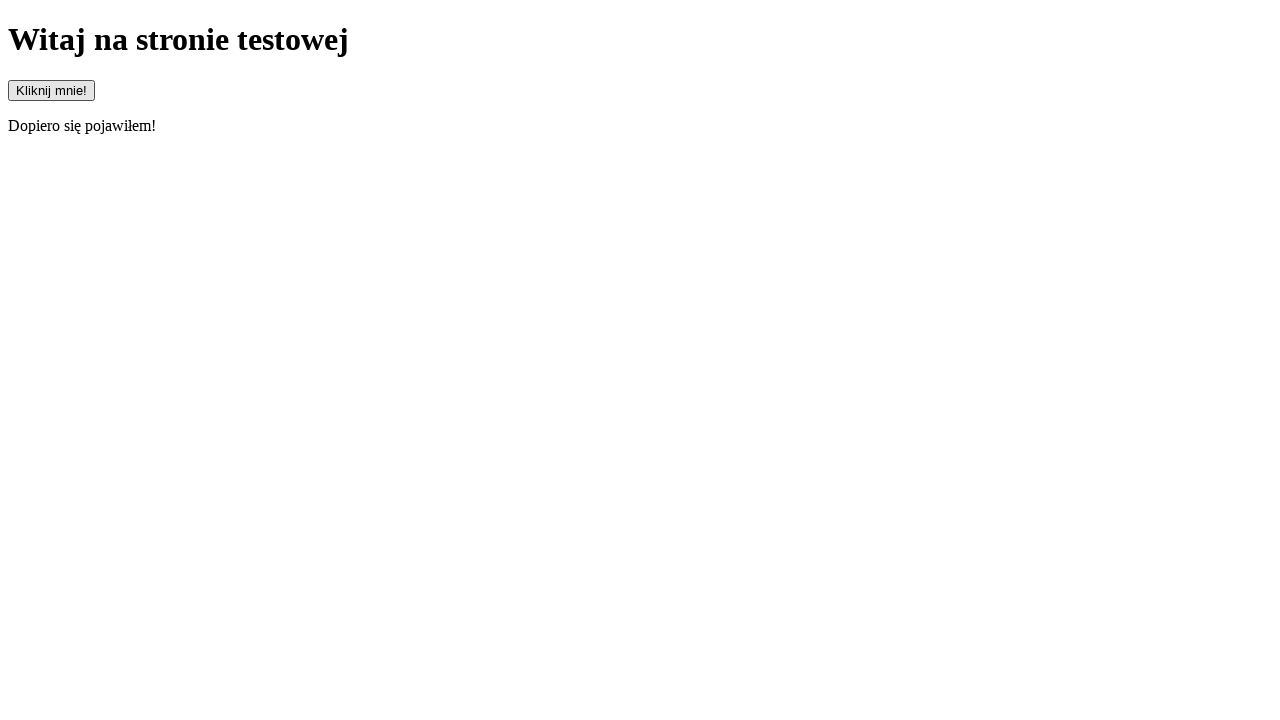

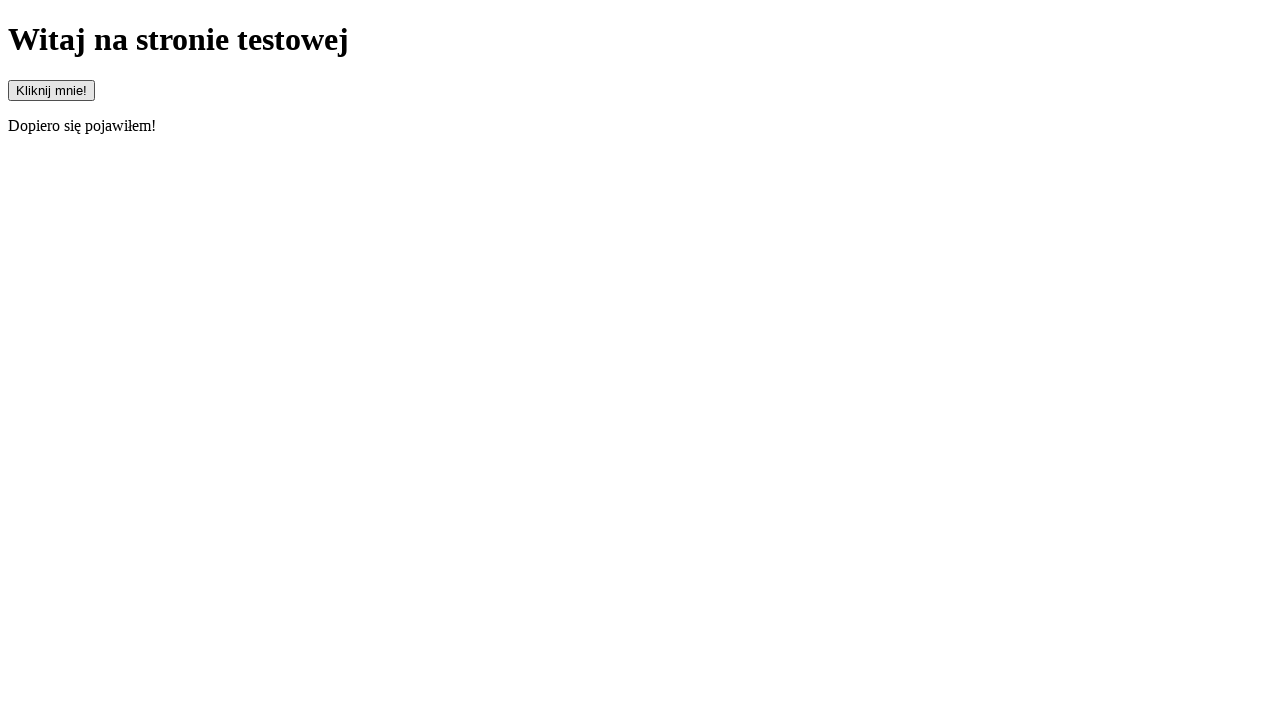